Tests radio button functionality by clicking on radio button options and verifying their selection state

Starting URL: http://www.echoecho.com/htmlforms09.htm

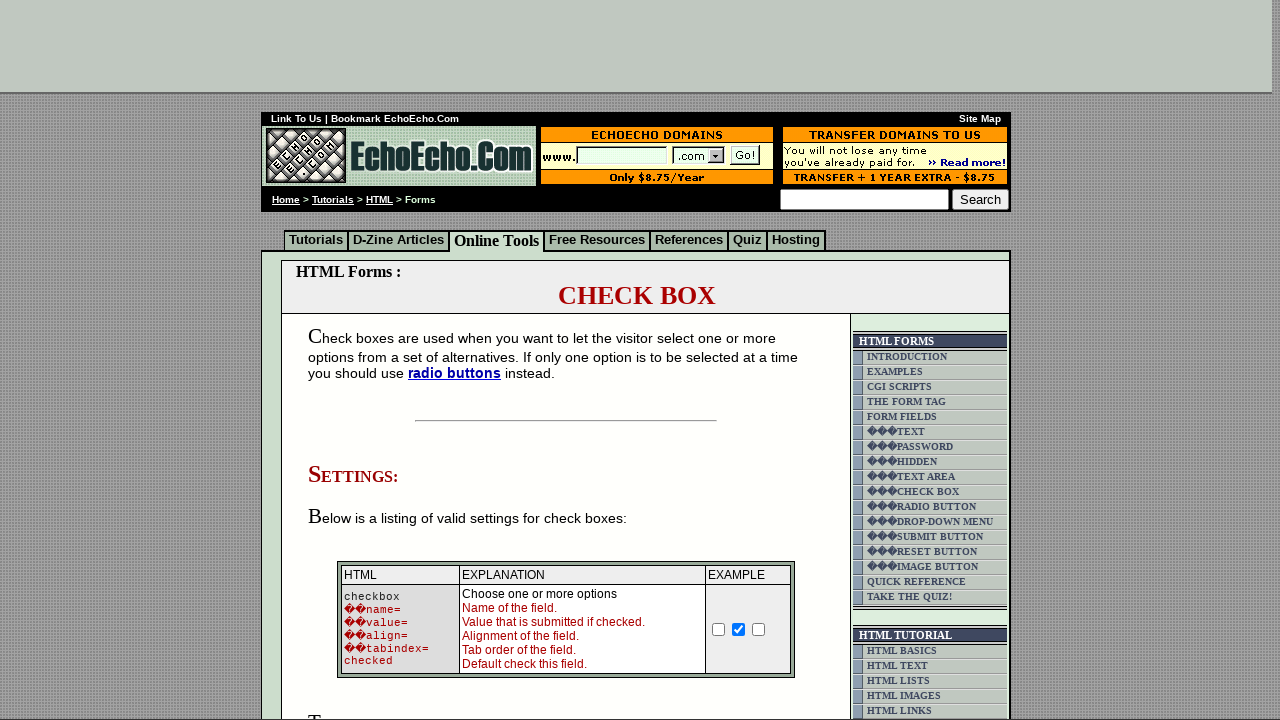

Clicked first radio button option at (354, 360) on input[name='option1']
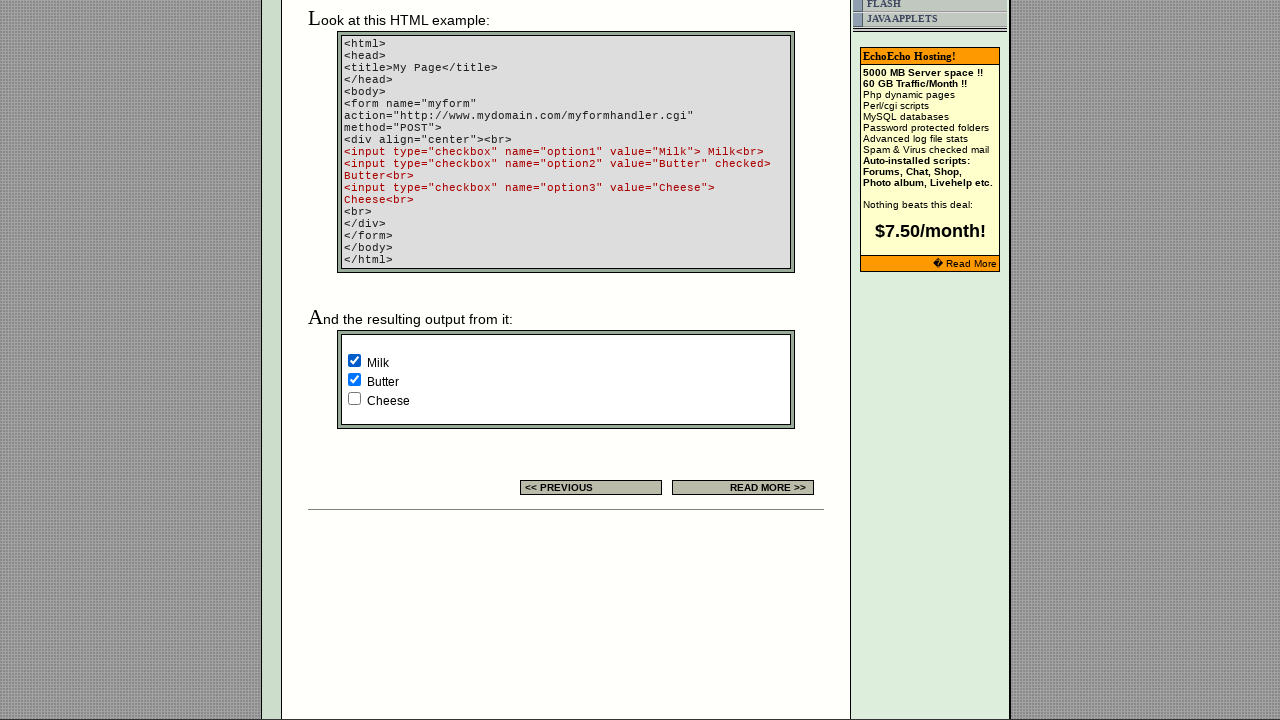

Clicked second radio button option at (354, 380) on input[name='option2']
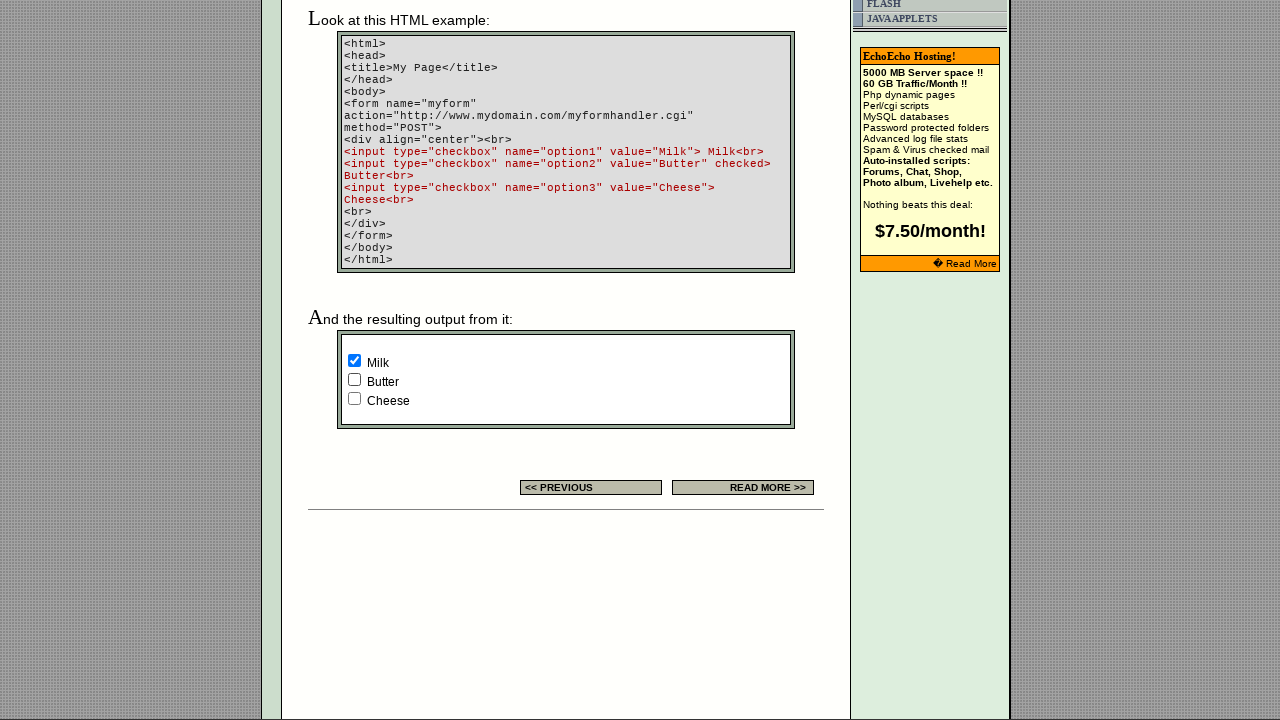

Verified second radio button option is selected
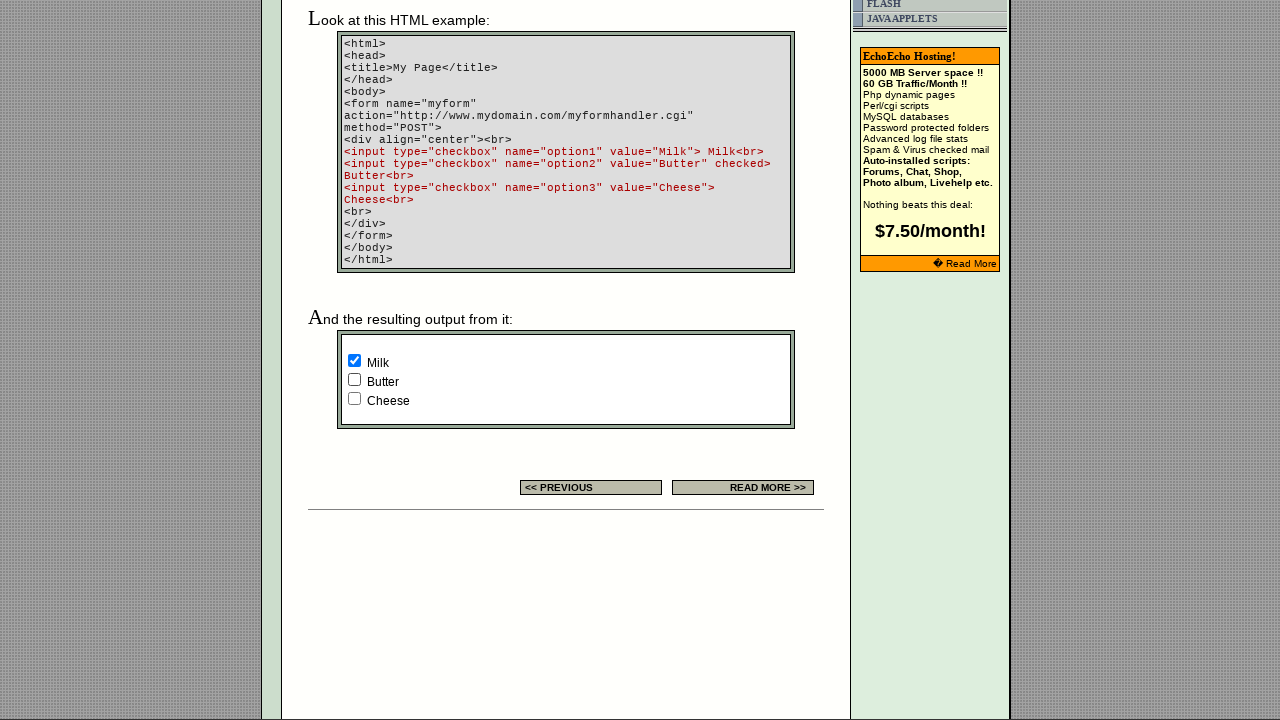

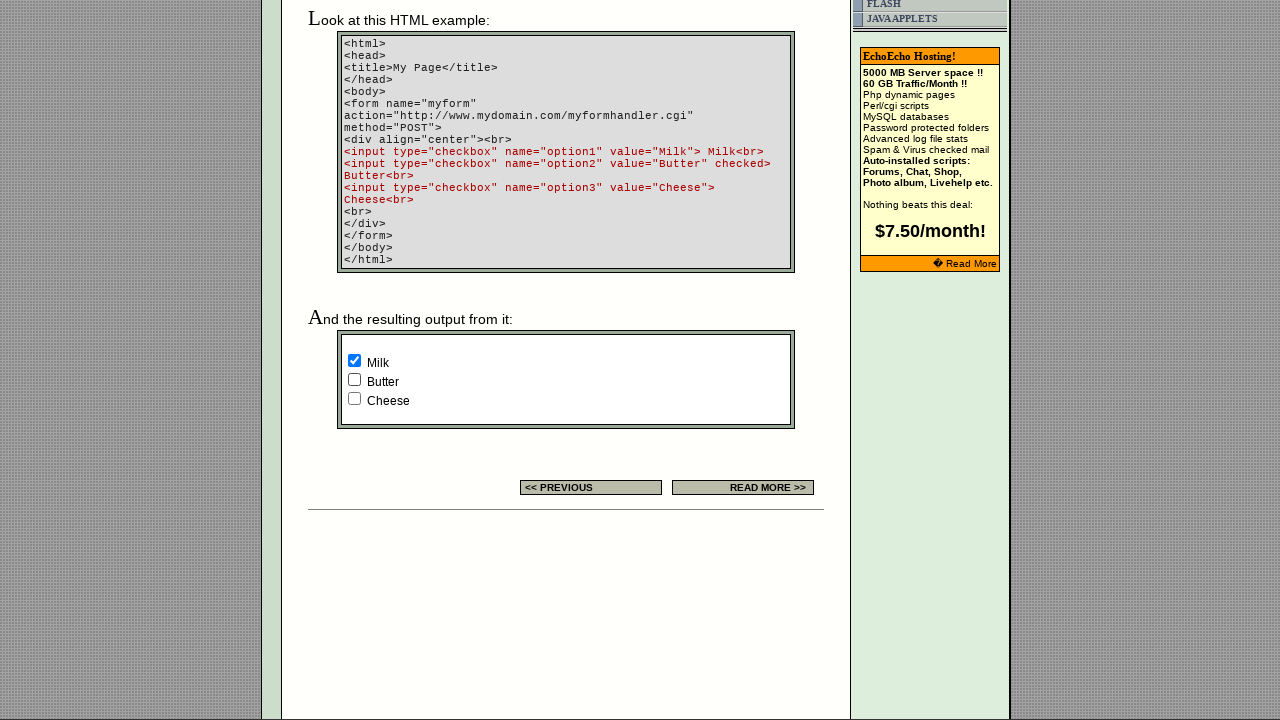